Tests the Python.org search functionality by searching for "pycon" and verifying that results are found.

Starting URL: http://www.python.org

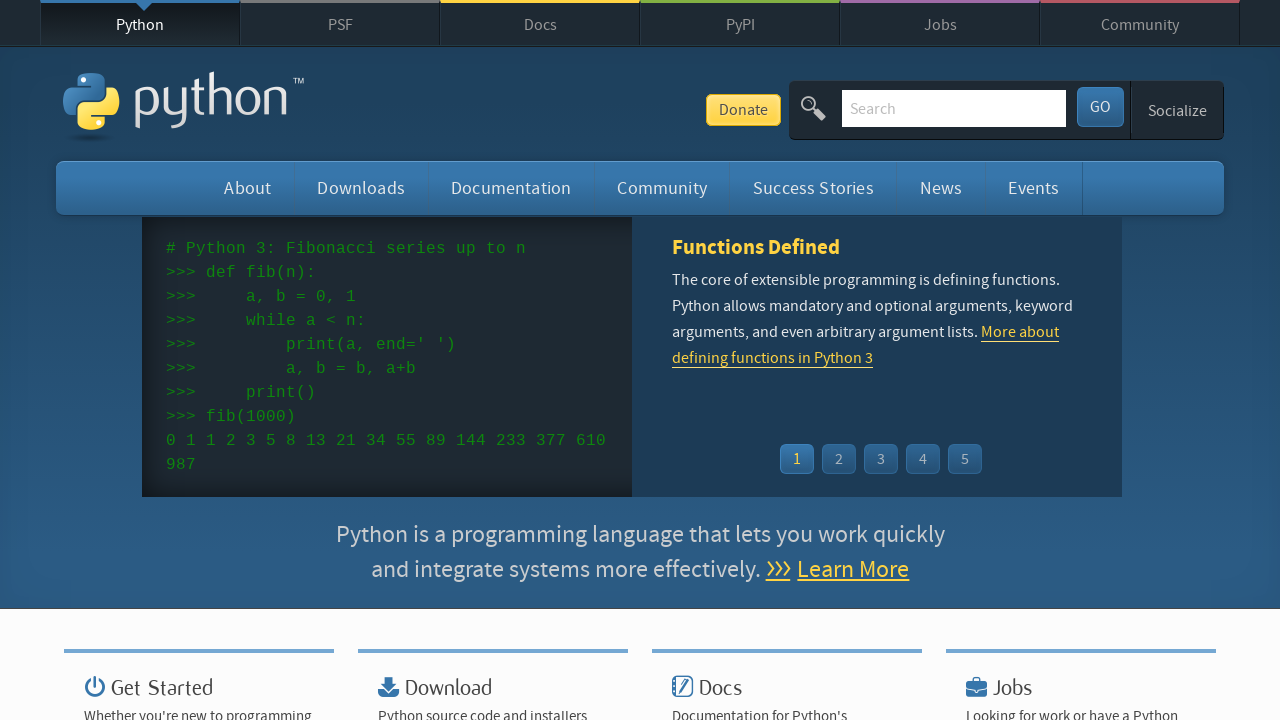

Verified 'Python' is in page title
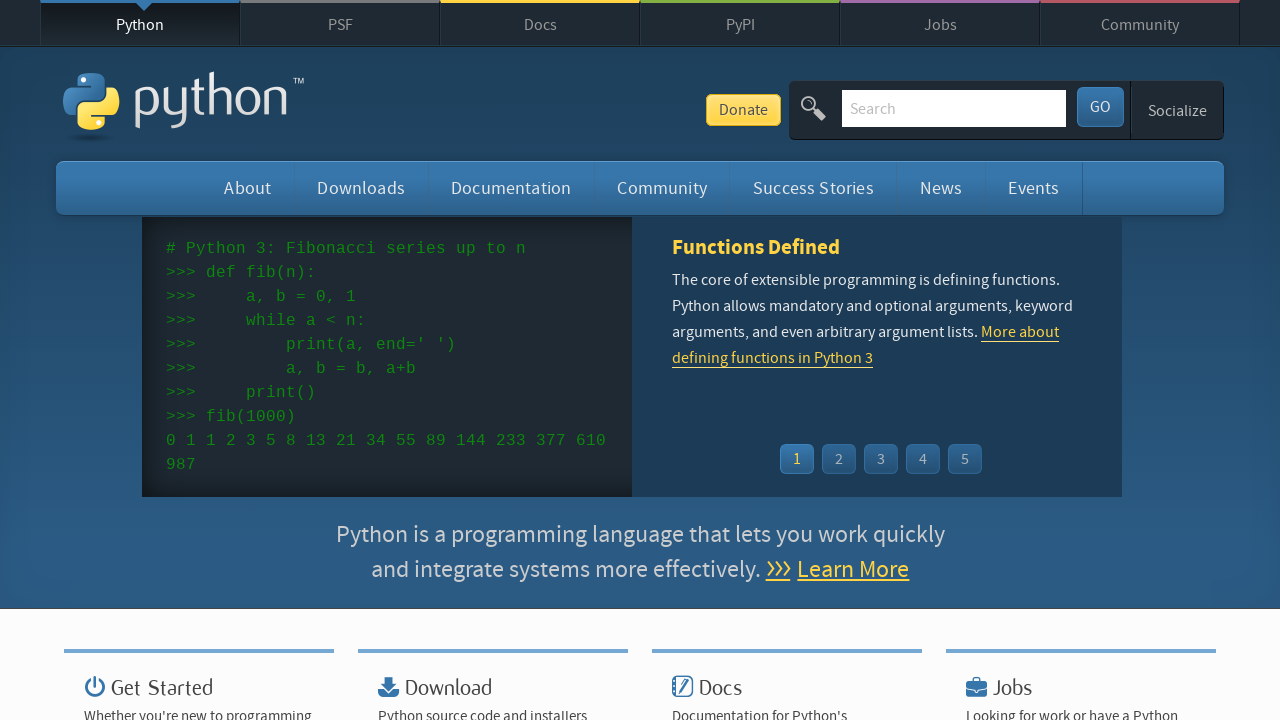

Cleared search input field on input[name='q']
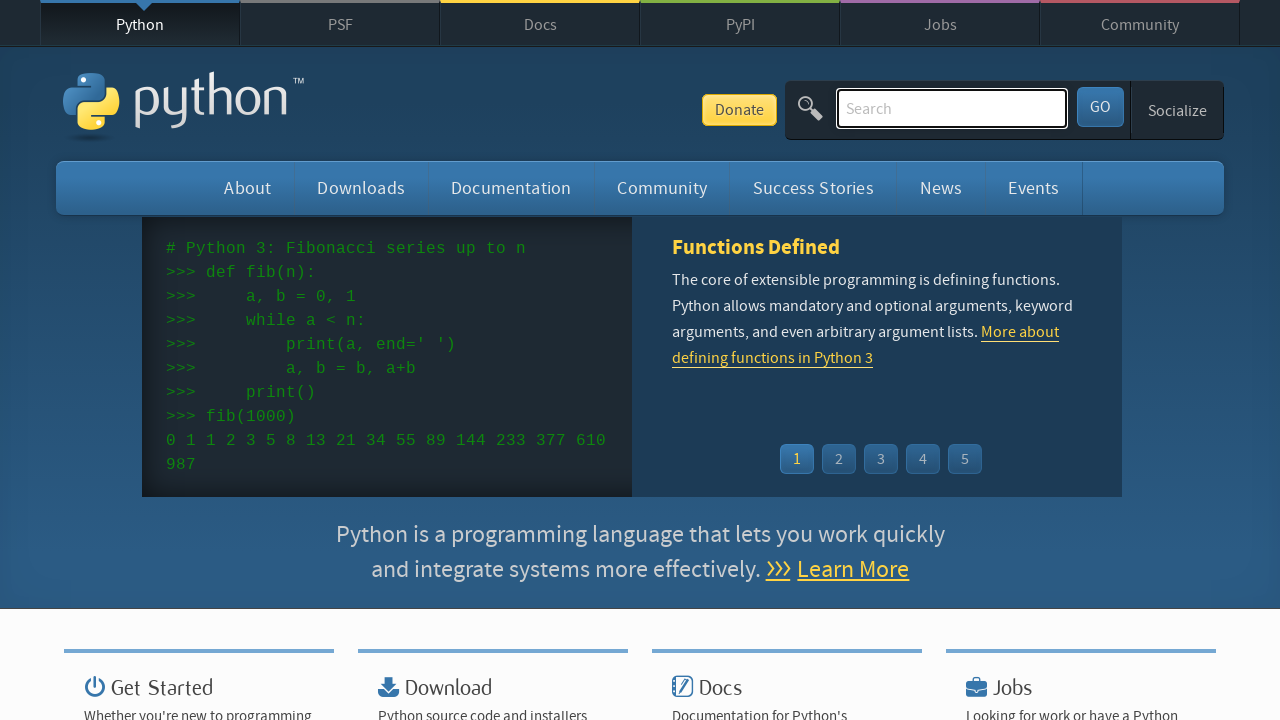

Filled search field with 'pycon' on input[name='q']
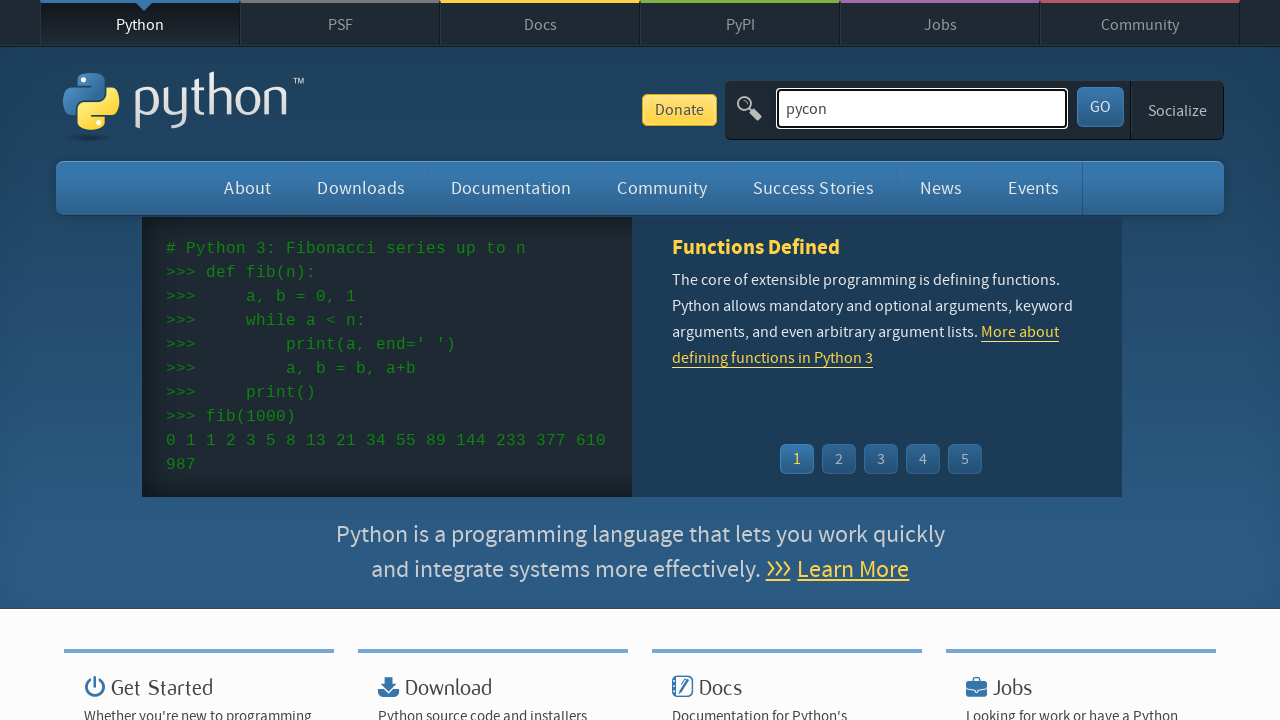

Pressed Enter to submit search query on input[name='q']
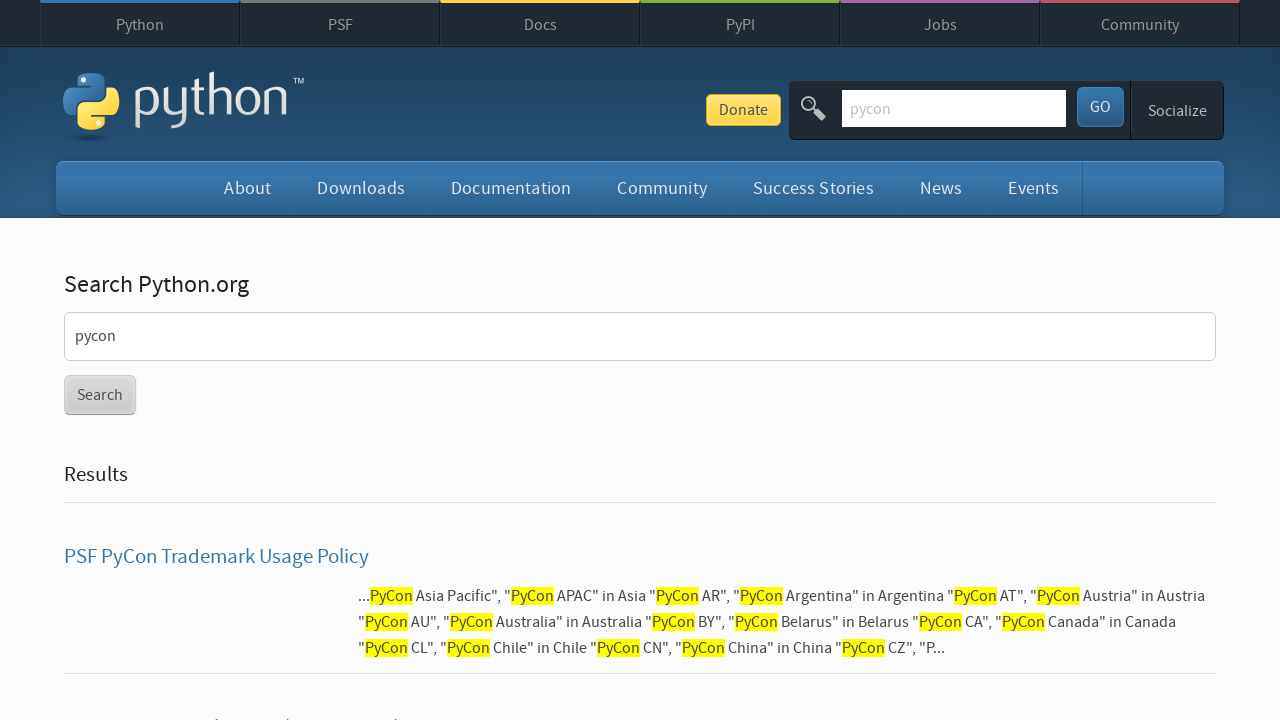

Waited for network idle state - results loaded
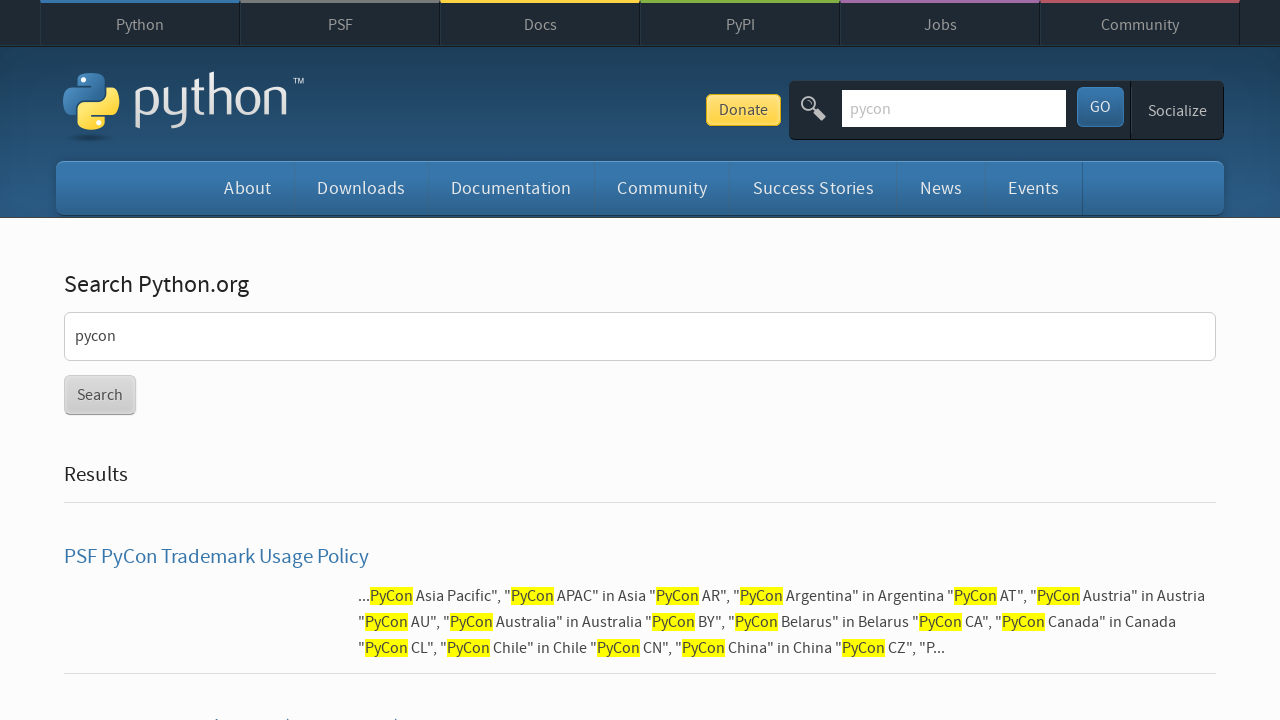

Verified search results were found (no 'No results found' message)
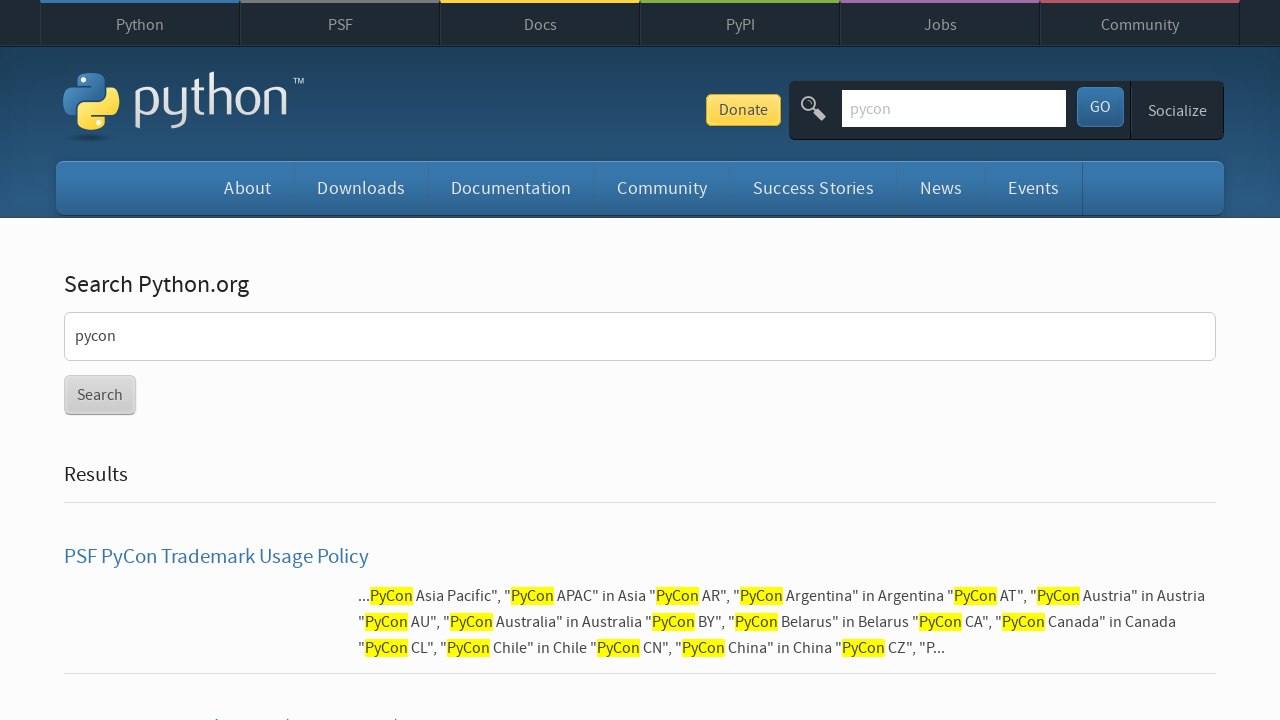

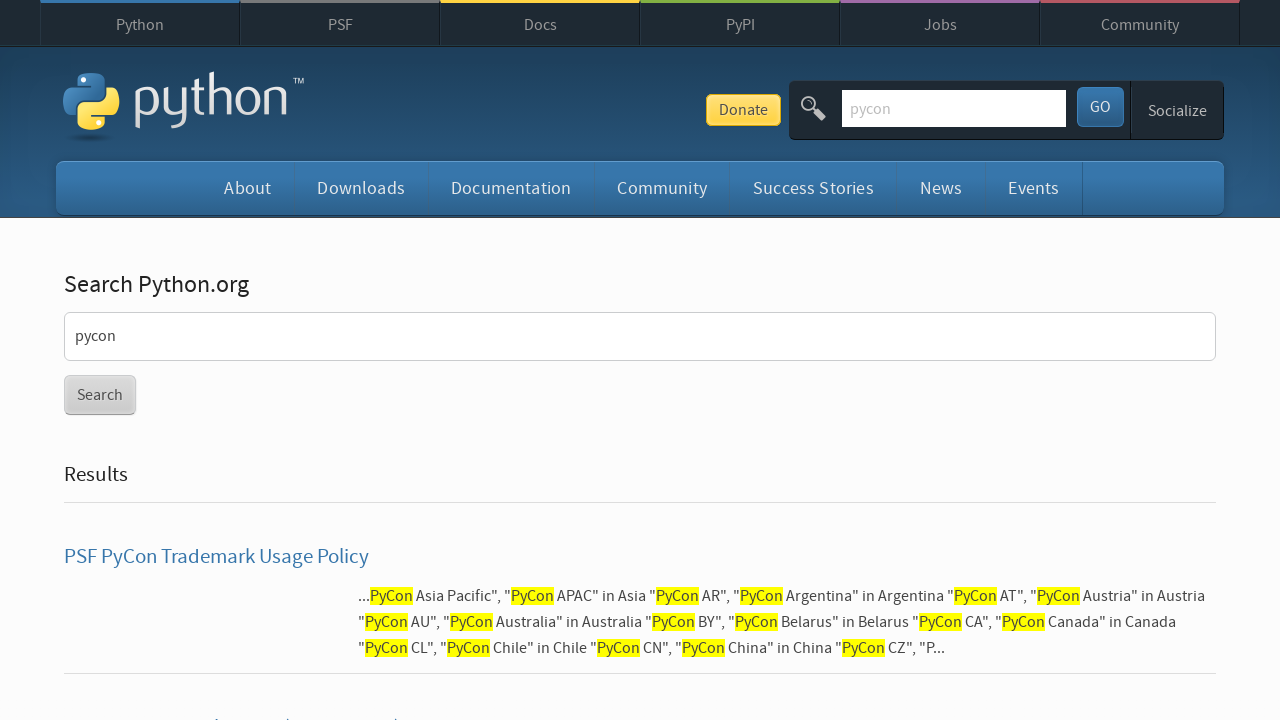